Tests the search functionality on python.org by entering a search query and submitting the search form.

Starting URL: https://www.python.org

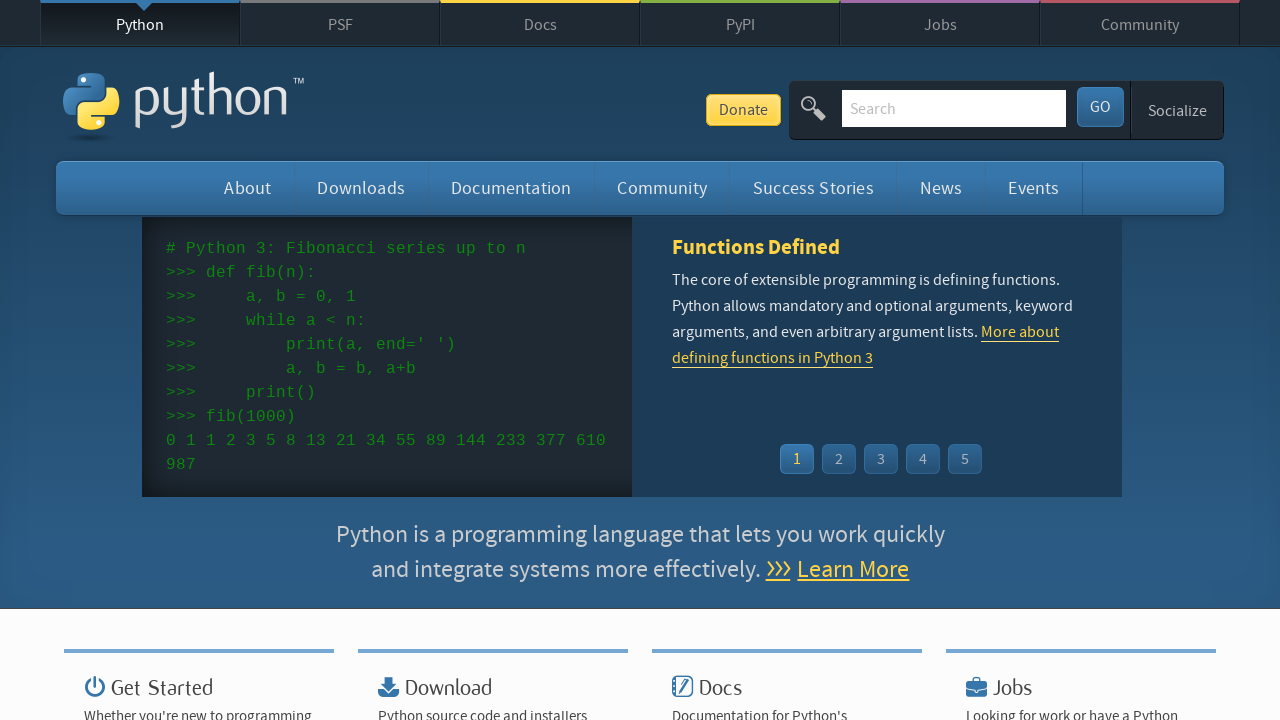

Filled search bar with 'getting started with python' on input[name='q']
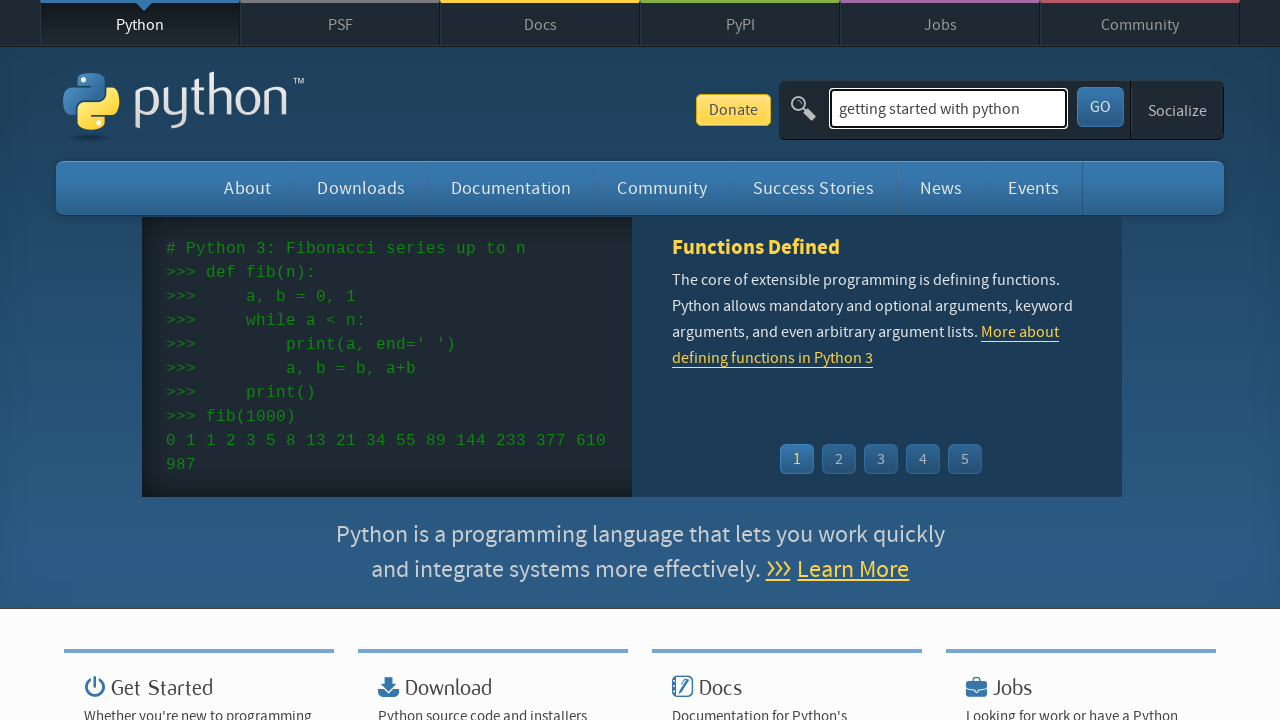

Pressed Enter to submit search query on input[name='q']
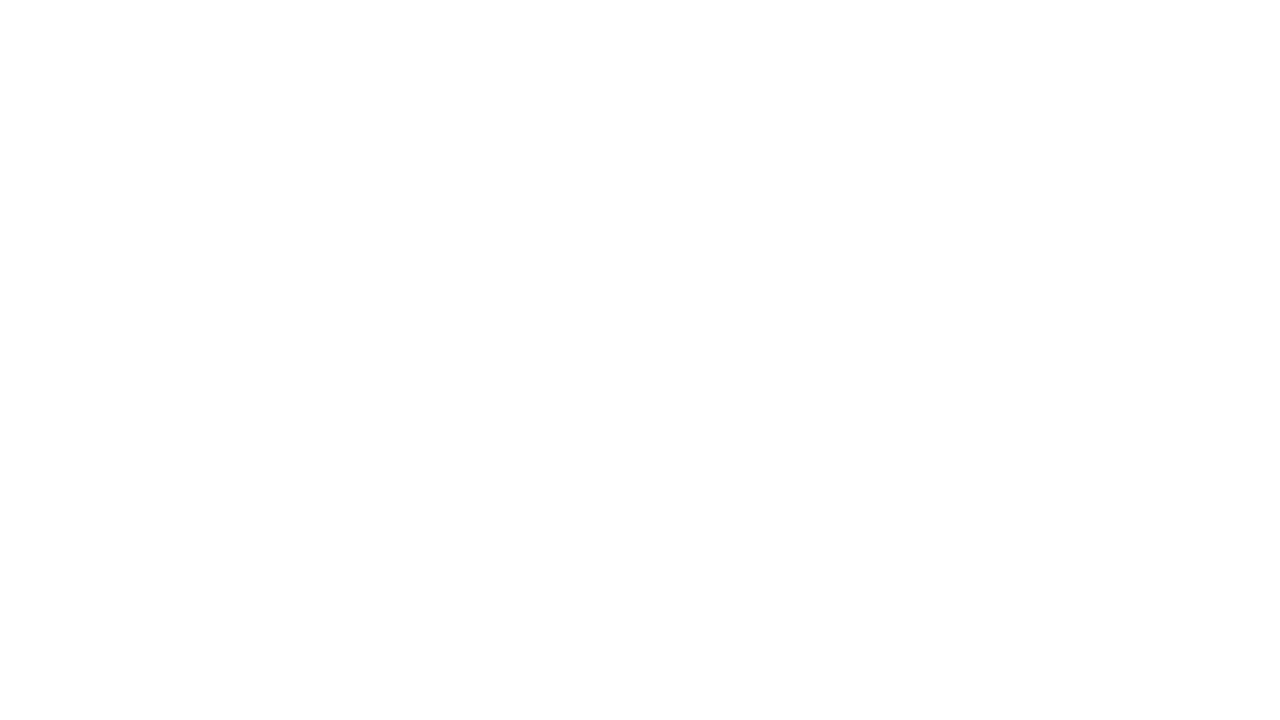

Search results page loaded (network idle)
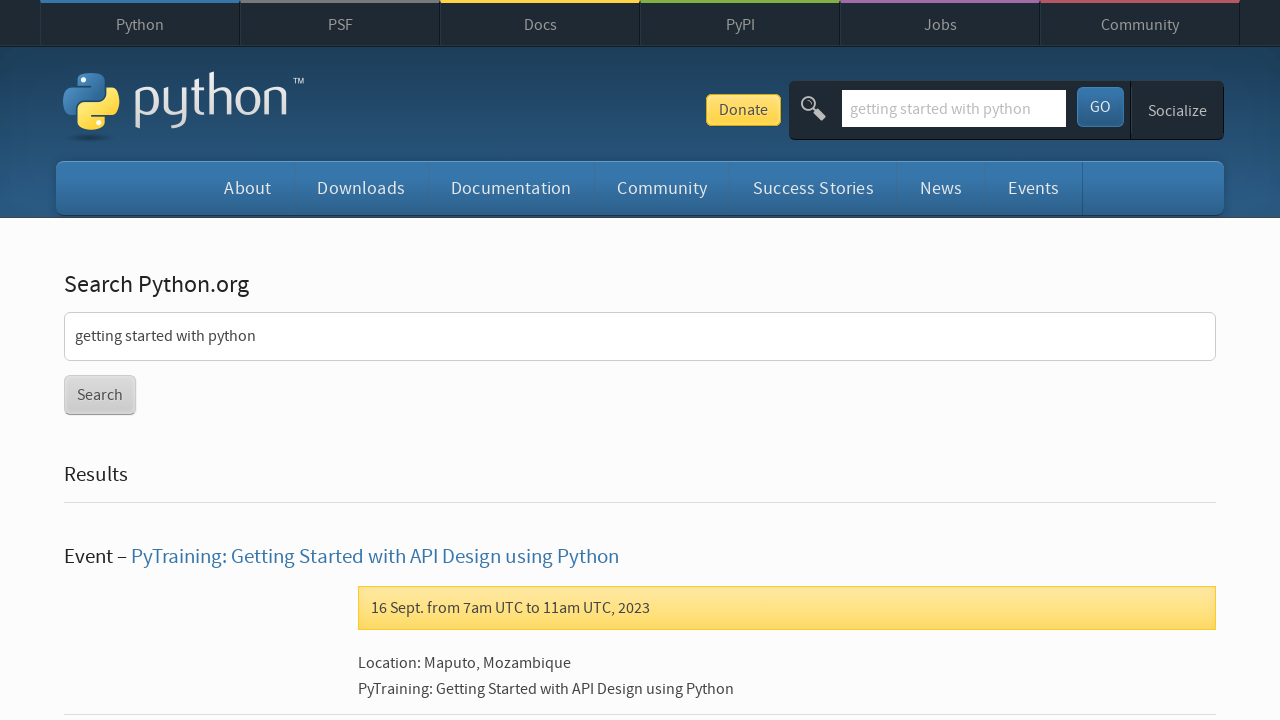

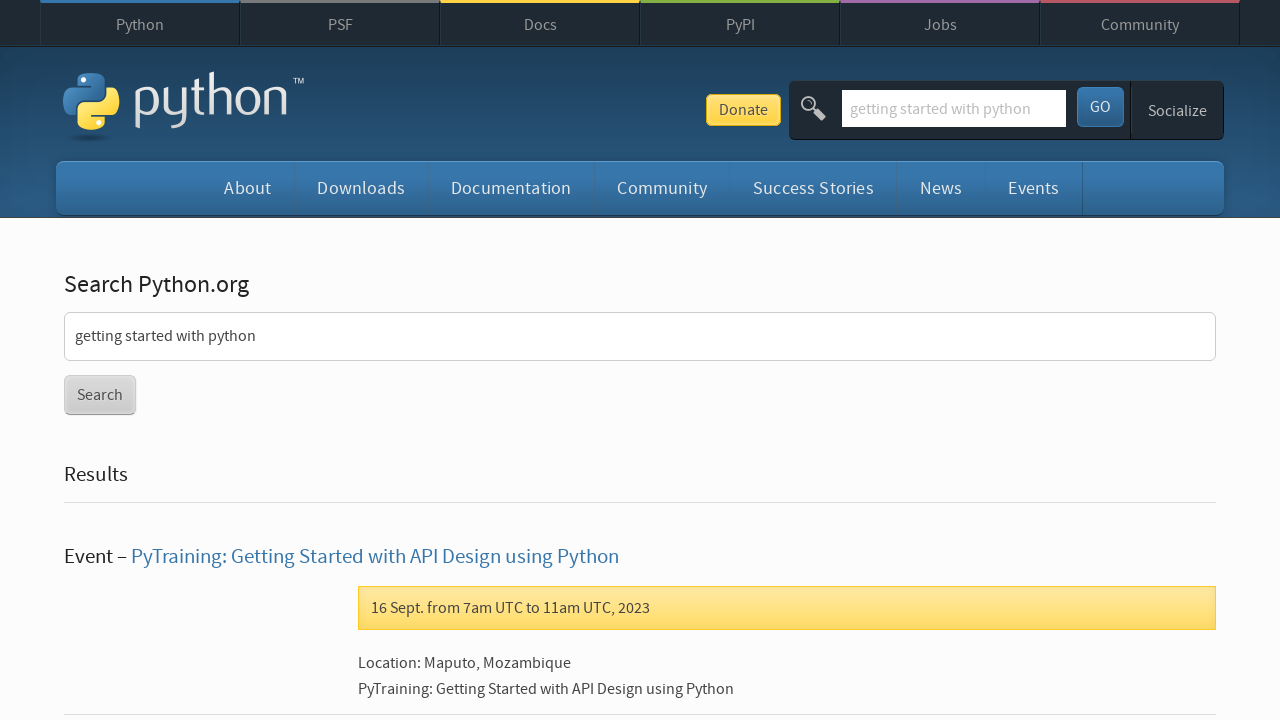